Tests jQuery UI drag and drop functionality by switching to an iframe and performing a drag-and-drop action between two elements

Starting URL: https://jqueryui.com/droppable/

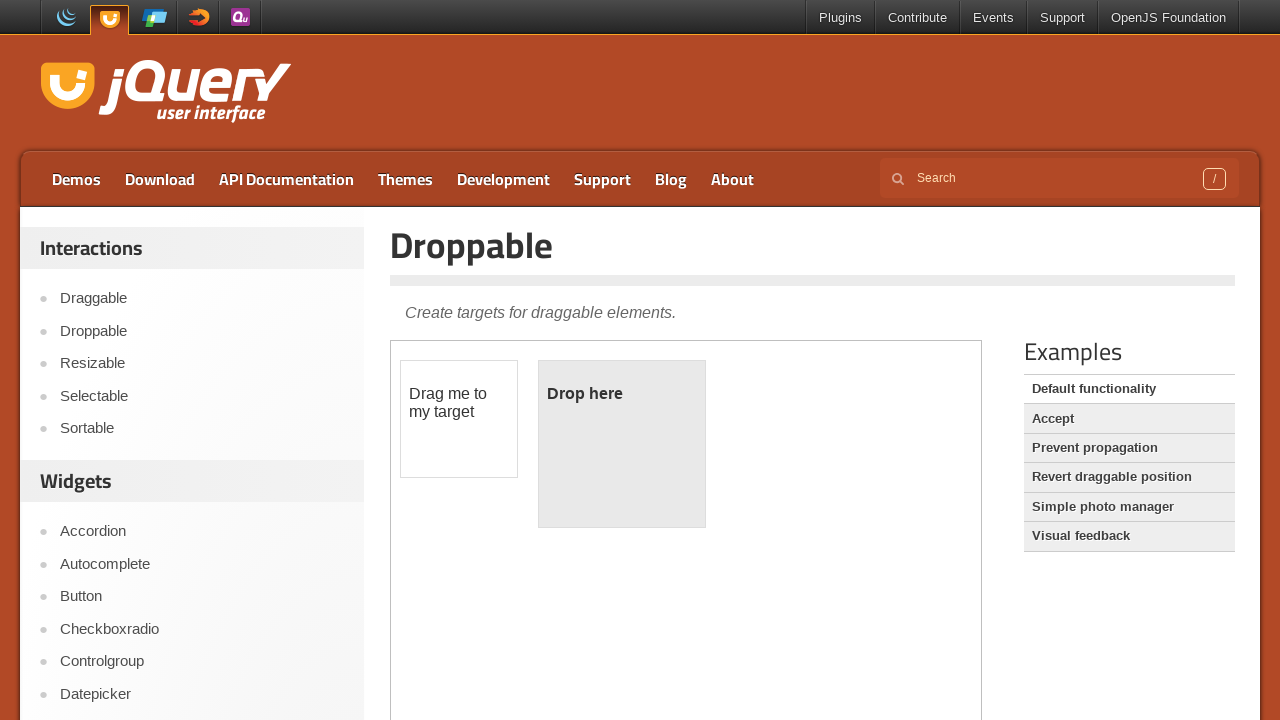

Found 1 iframes on the page
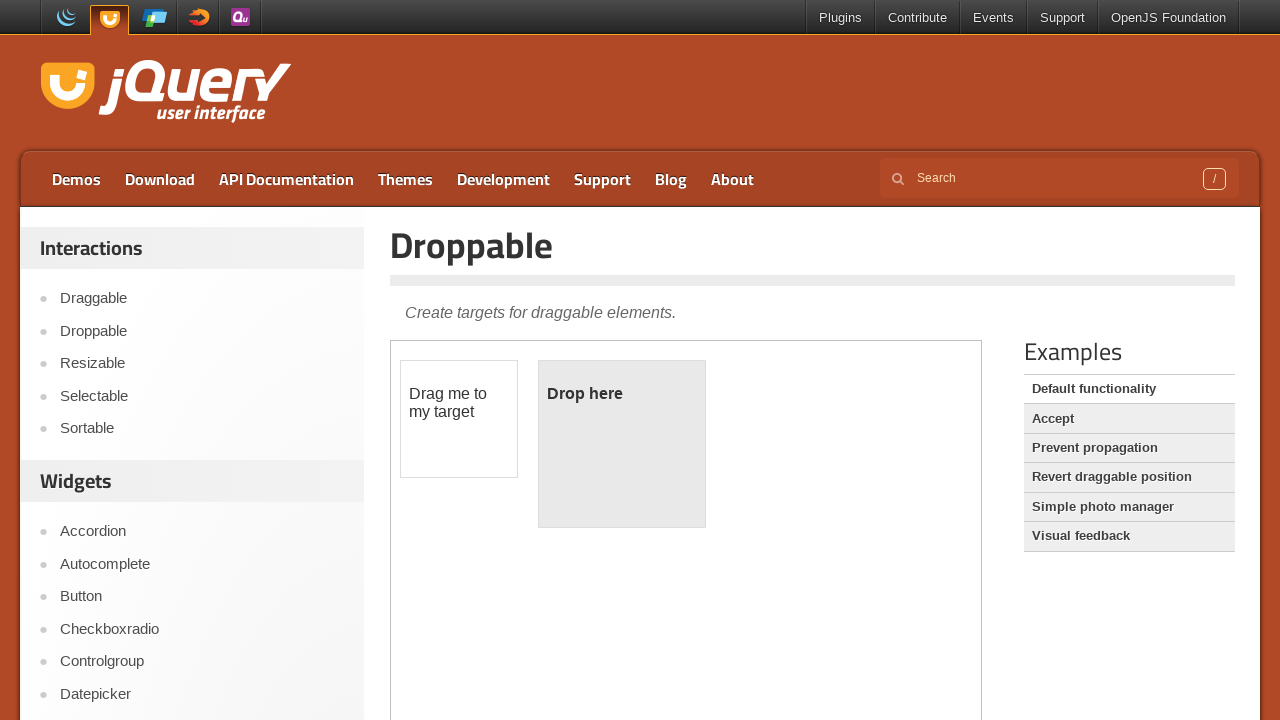

Switched to the first iframe
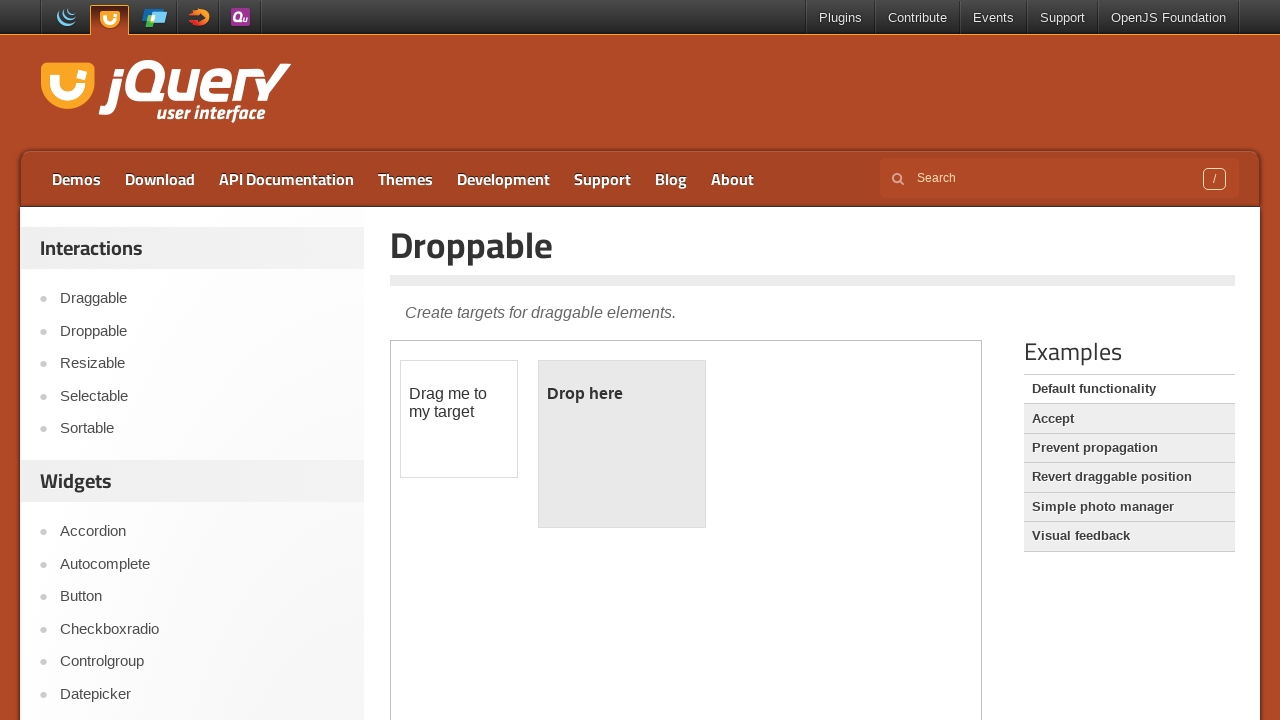

Located draggable element with ID 'draggable' in iframe
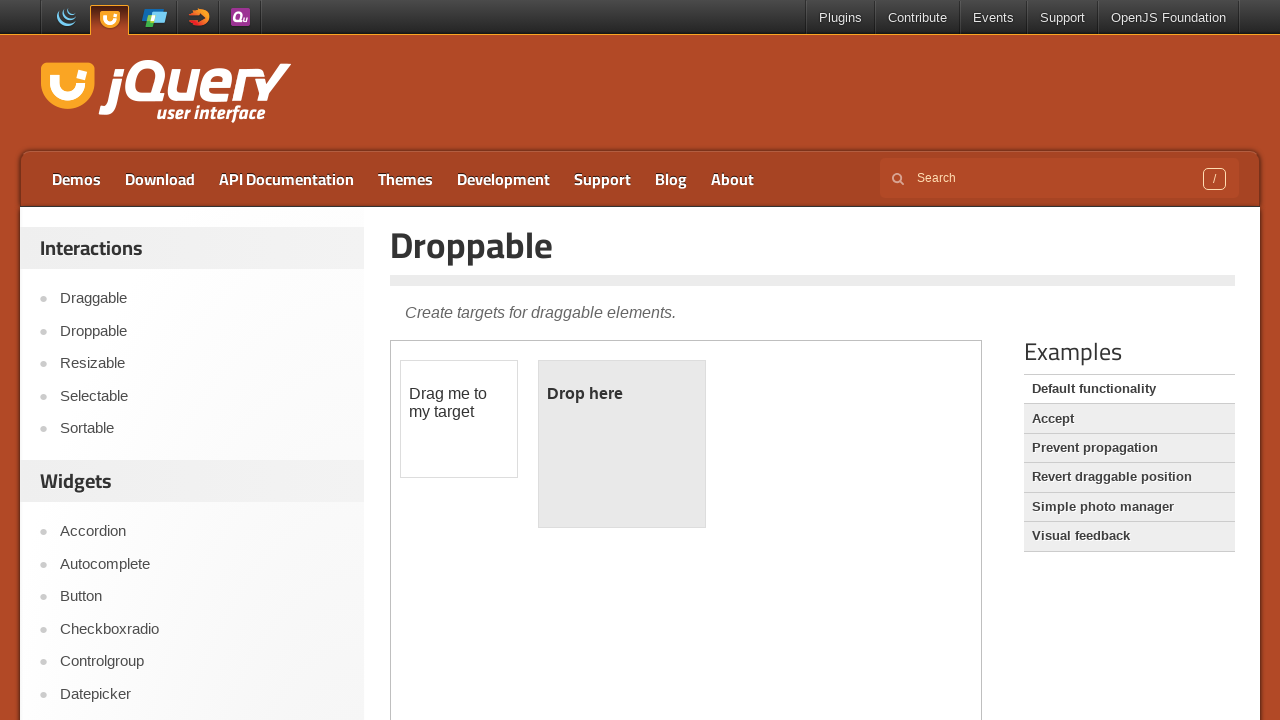

Located droppable element with ID 'droppable' in iframe
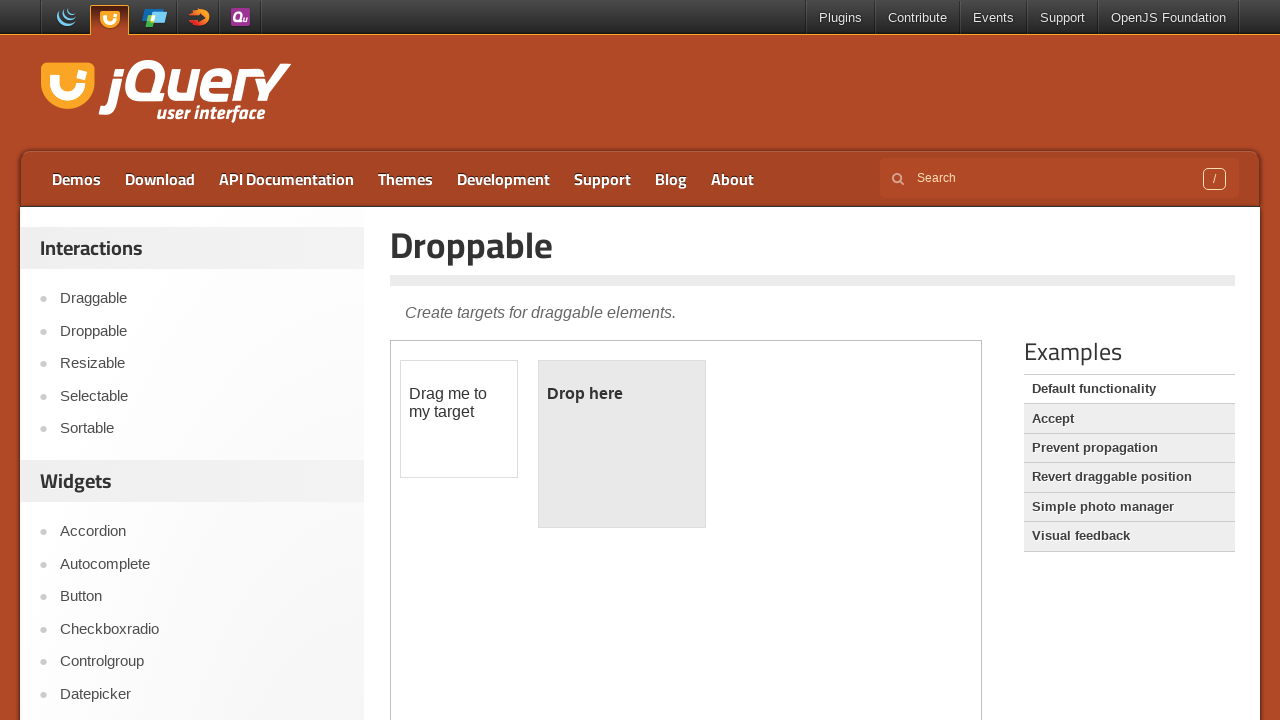

Performed drag and drop action from draggable to droppable element at (622, 444)
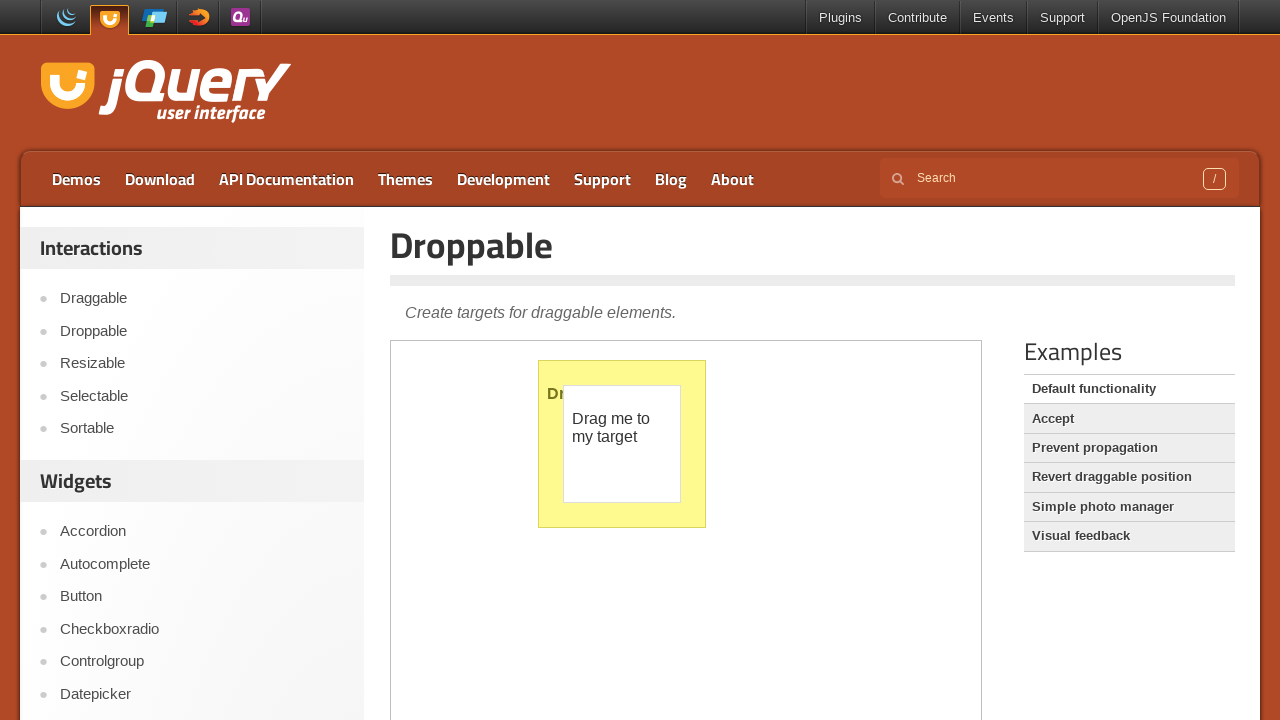

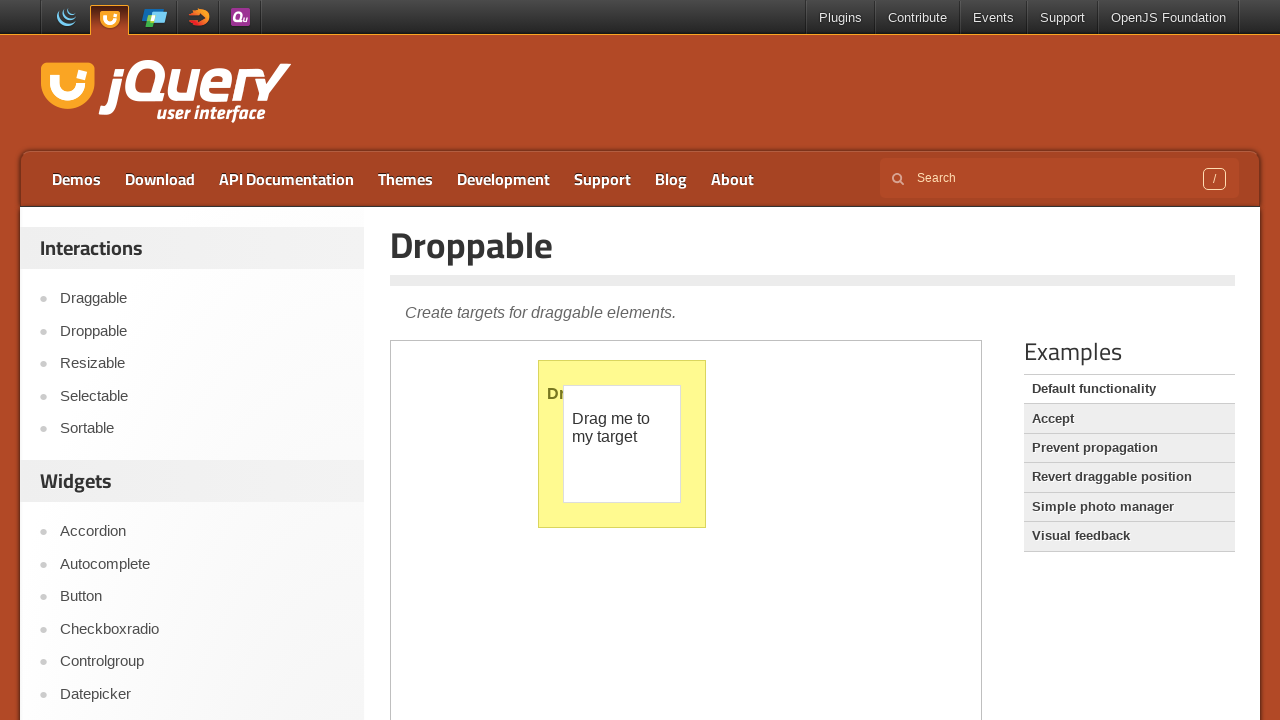